Tests dynamic table generation and retrieves text from table cells

Starting URL: https://testpages.eviltester.com/styled/tag/dynamic-table.html

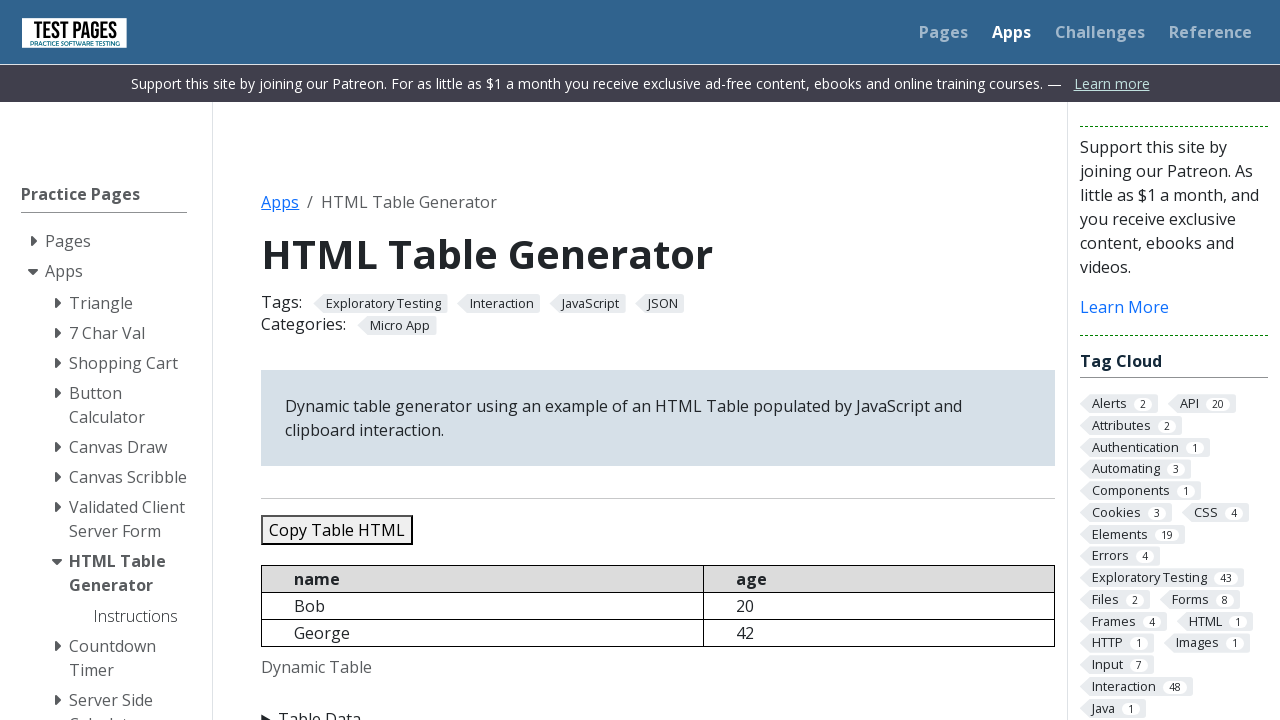

Clicked on 'Table Data' section to expand it at (658, 708) on internal:text="Table Data"i
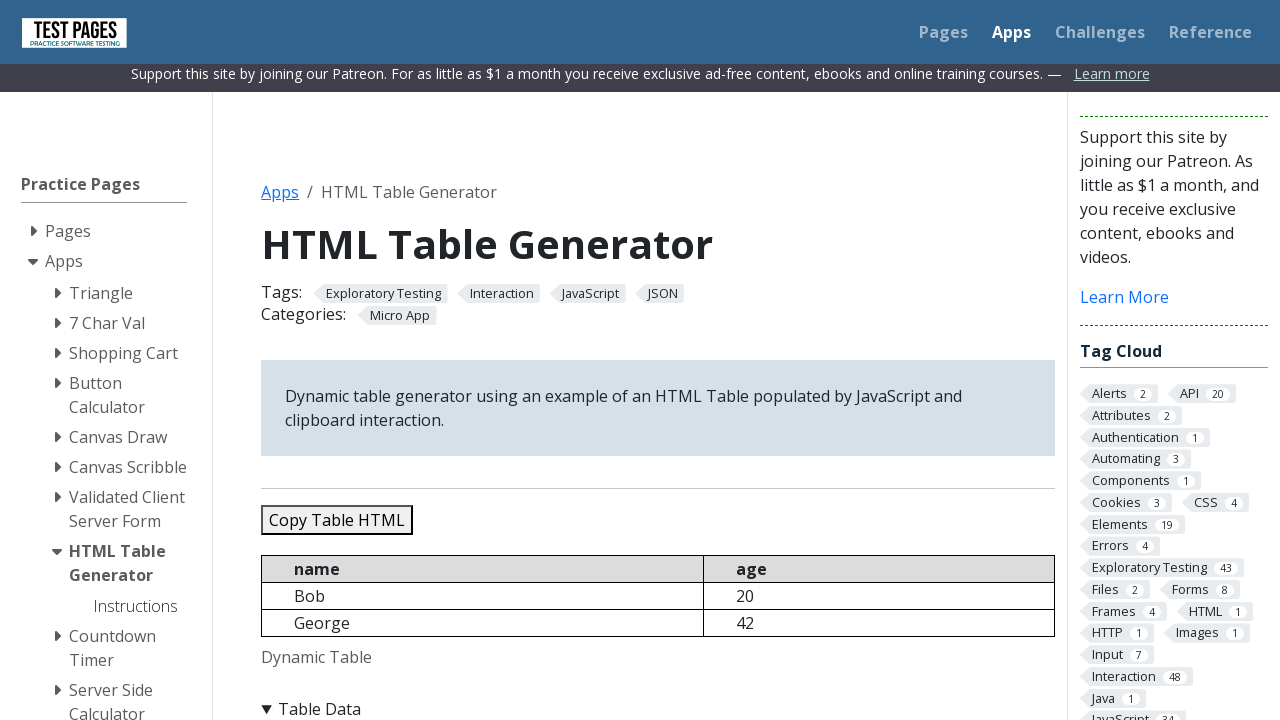

Filled JSON data field with test data containing empty name and age 20 on #jsondata
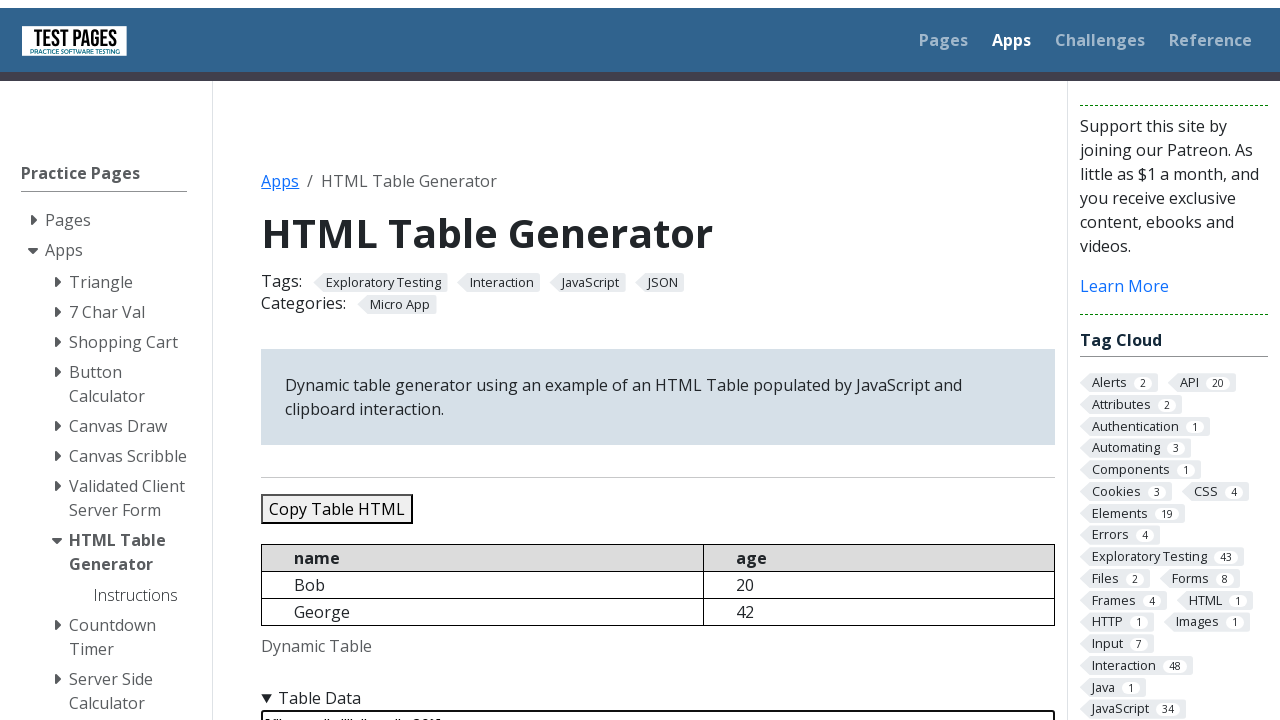

Clicked 'Refresh Table' button to generate dynamic table at (359, 360) on internal:role=button[name="Refresh Table"i]
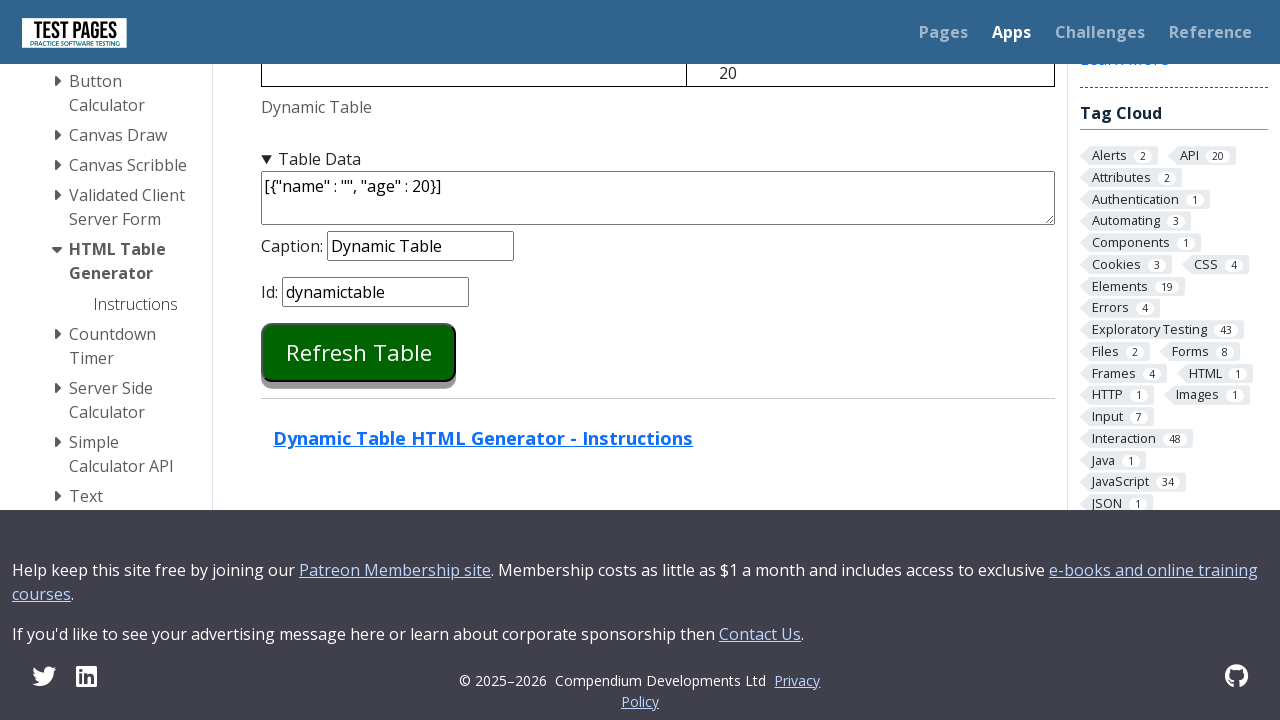

Waited for table cells to load and appear in the DOM
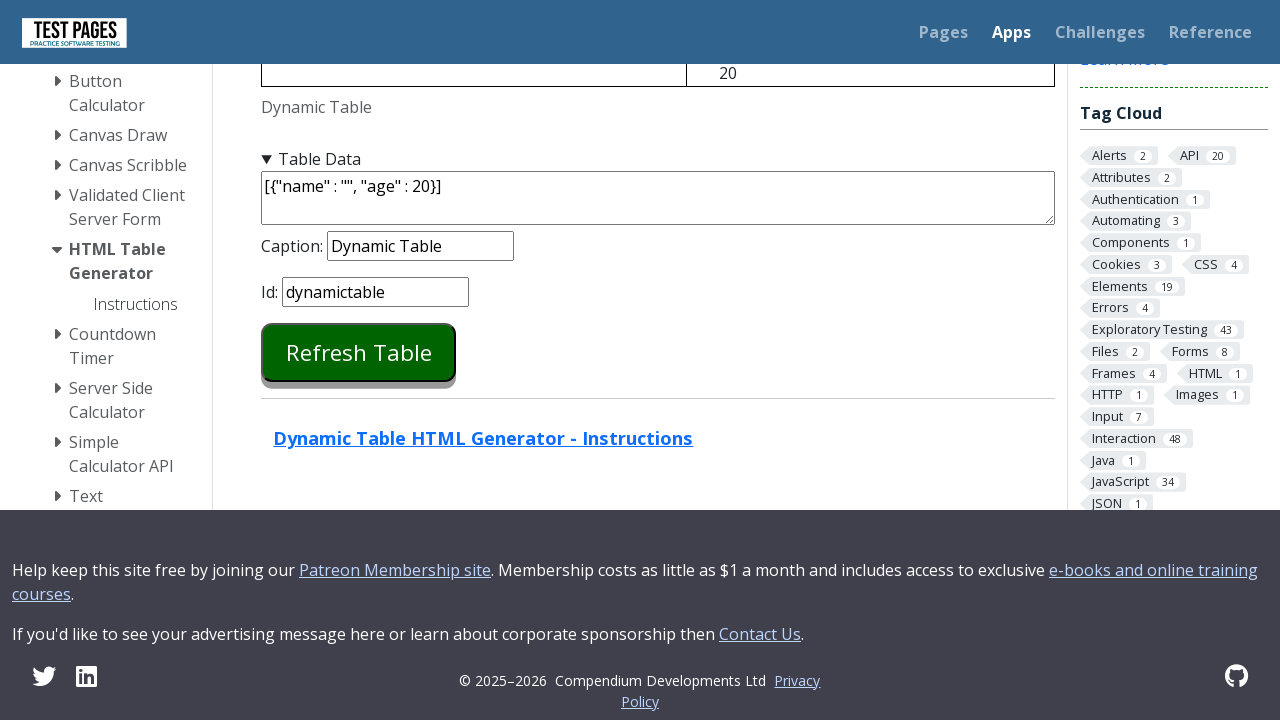

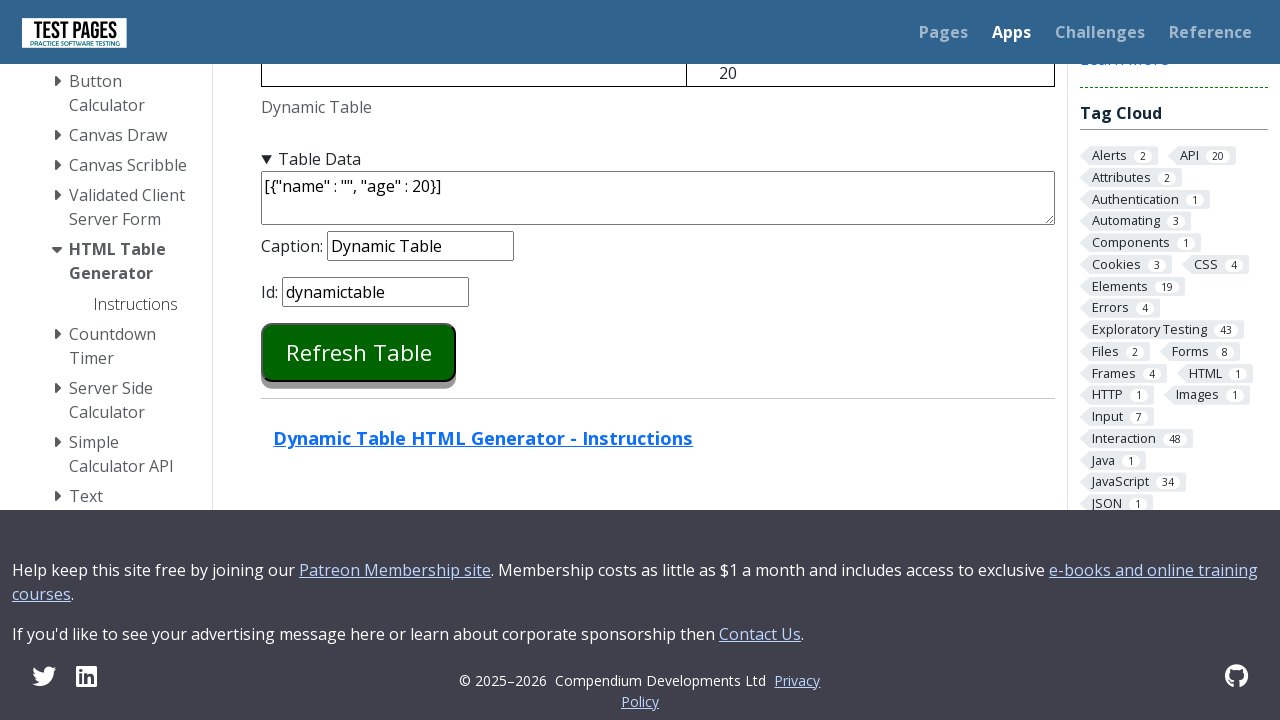